Tests drag and drop functionality by dragging an element and dropping it onto a target element

Starting URL: https://demoqa.com/droppable

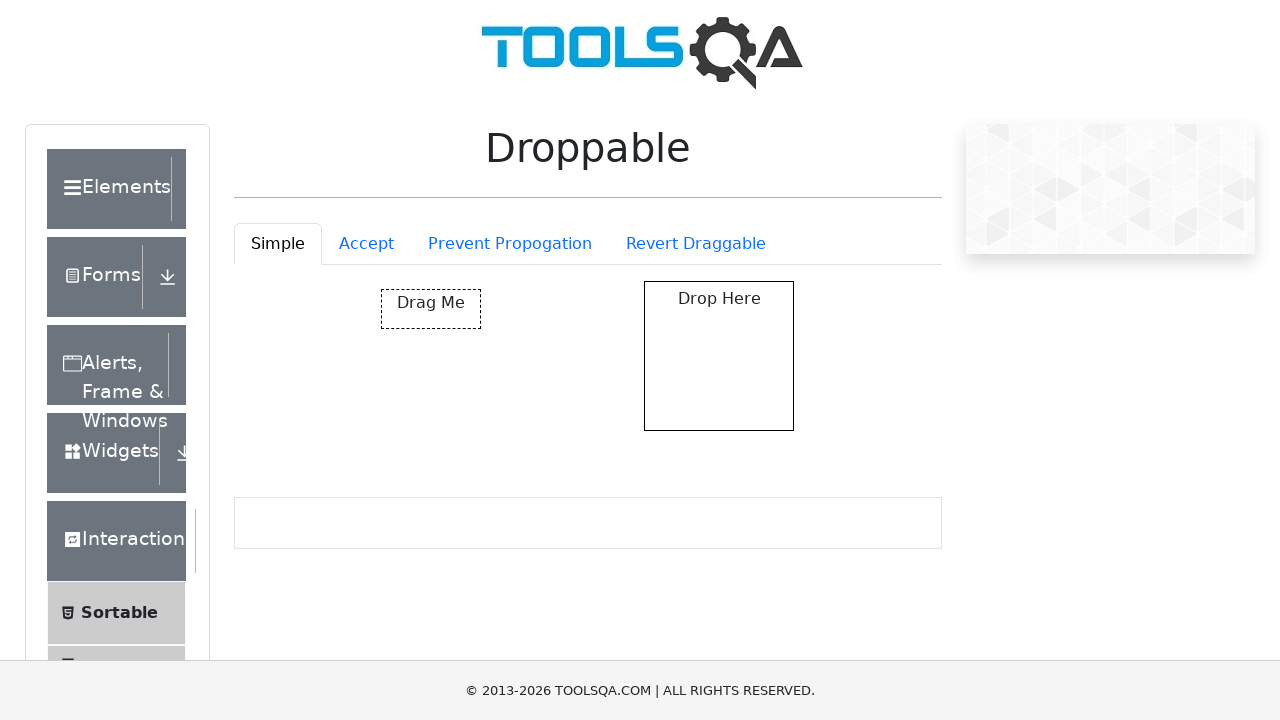

Located the draggable element
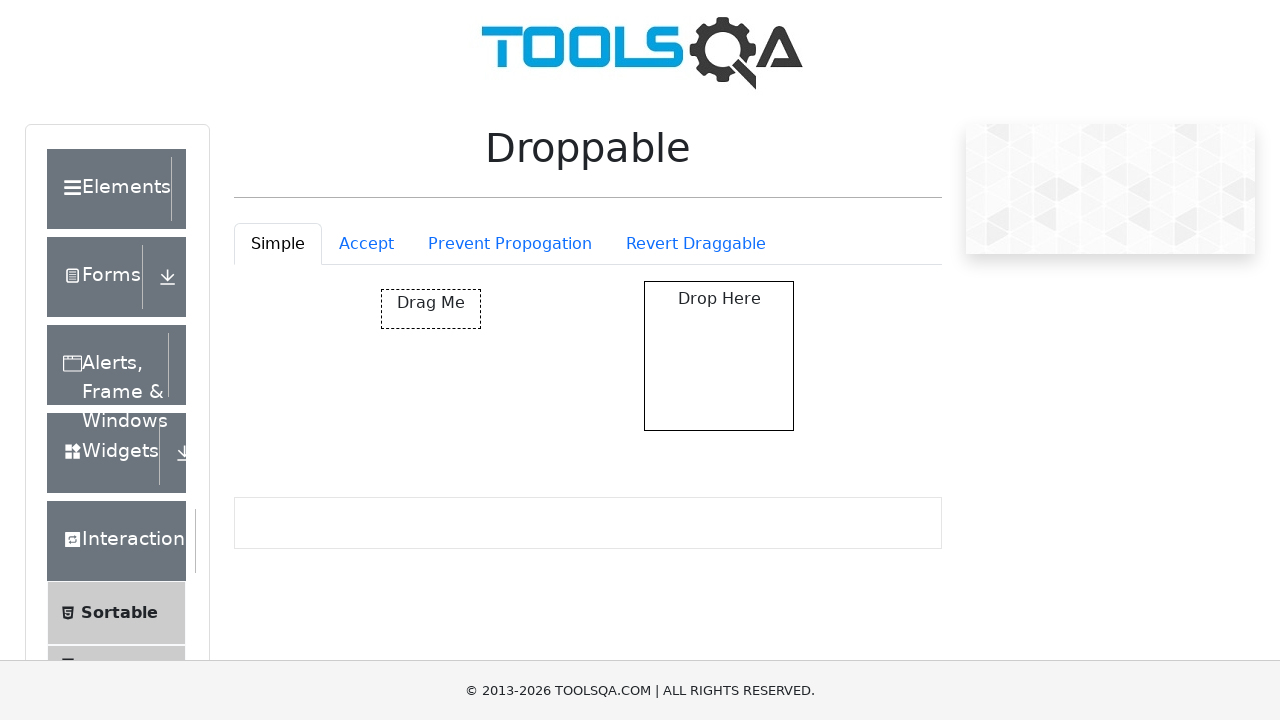

Located the droppable target element
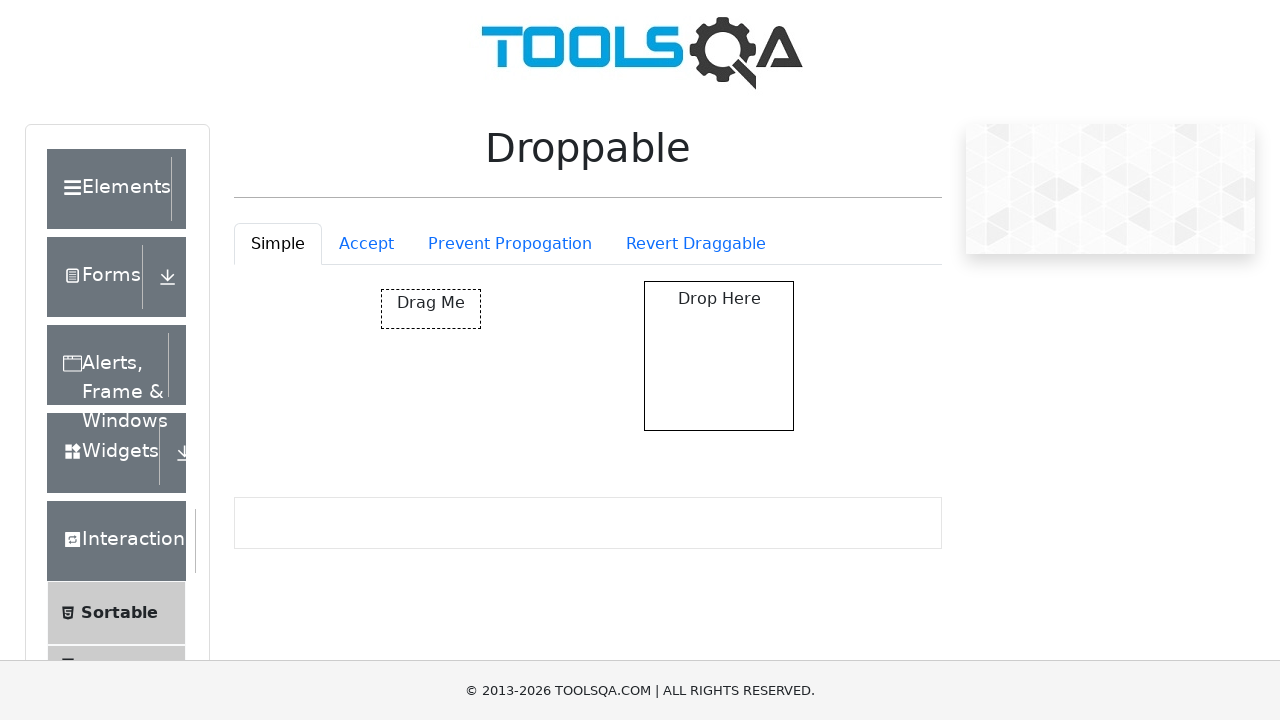

Dragged element to drop target at (719, 356)
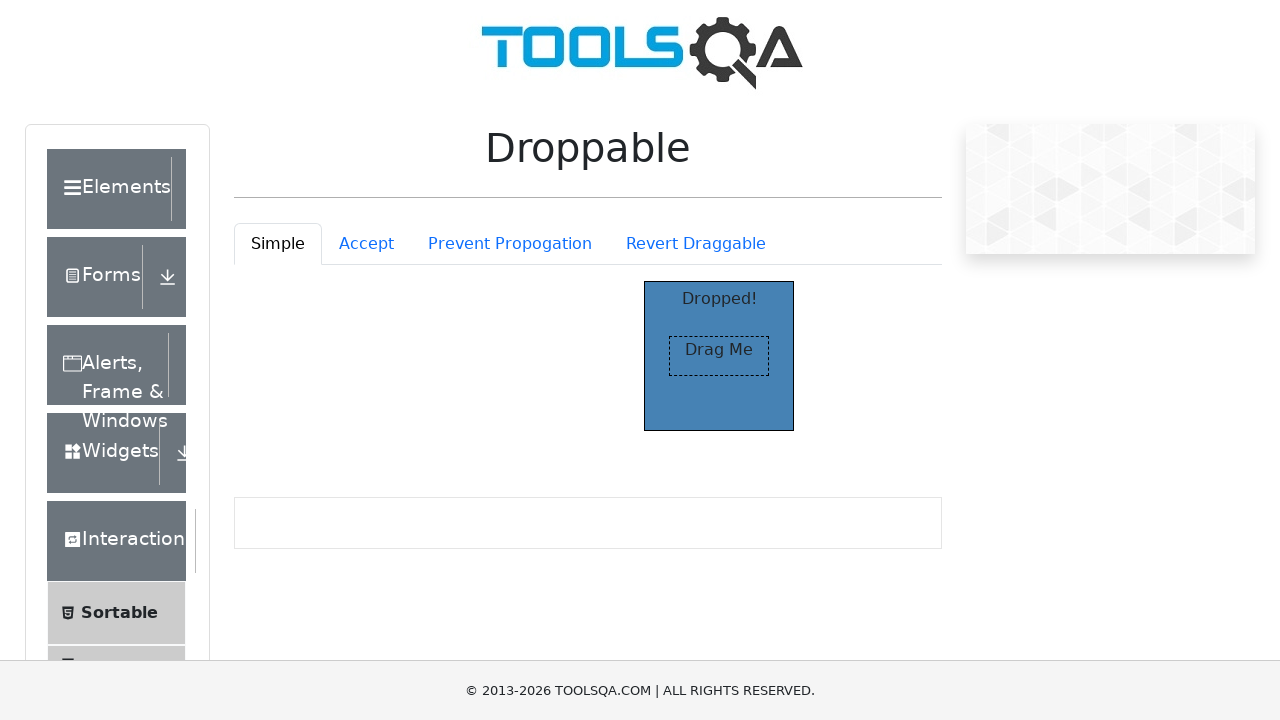

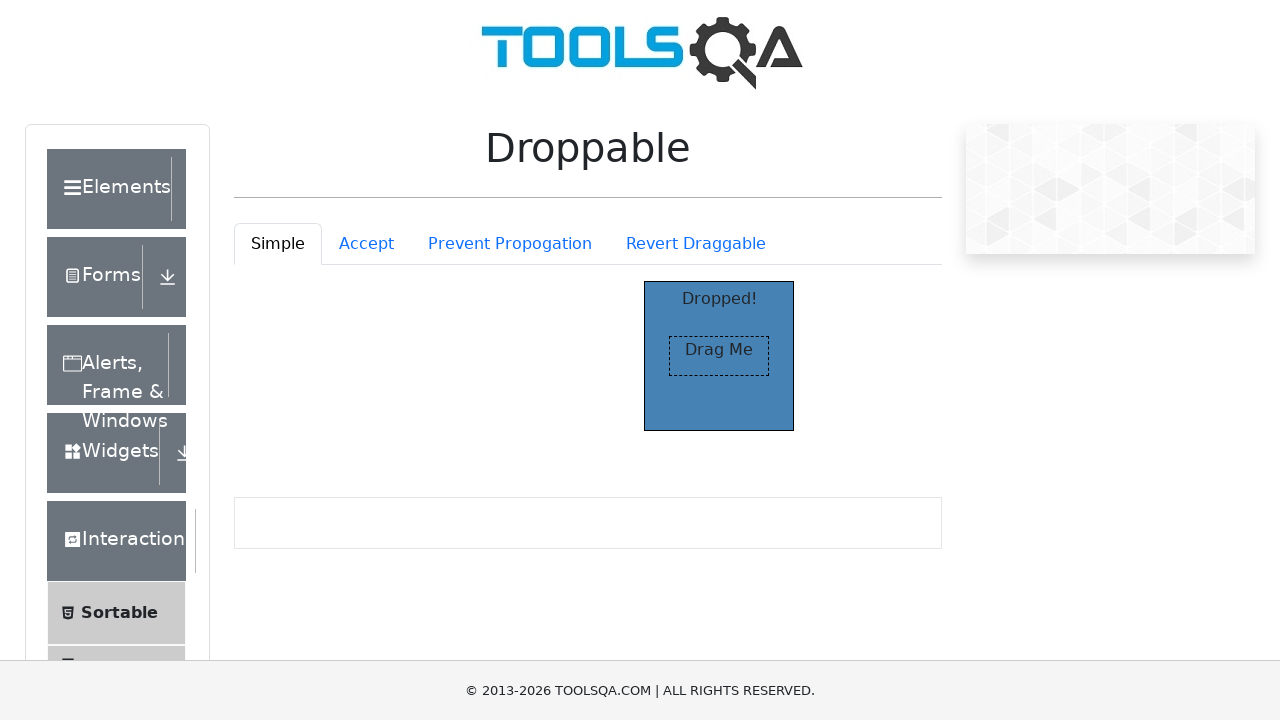